Navigates to the DemoQA automation practice form page and waits for the form to load

Starting URL: https://demoqa.com/automation-practice-form

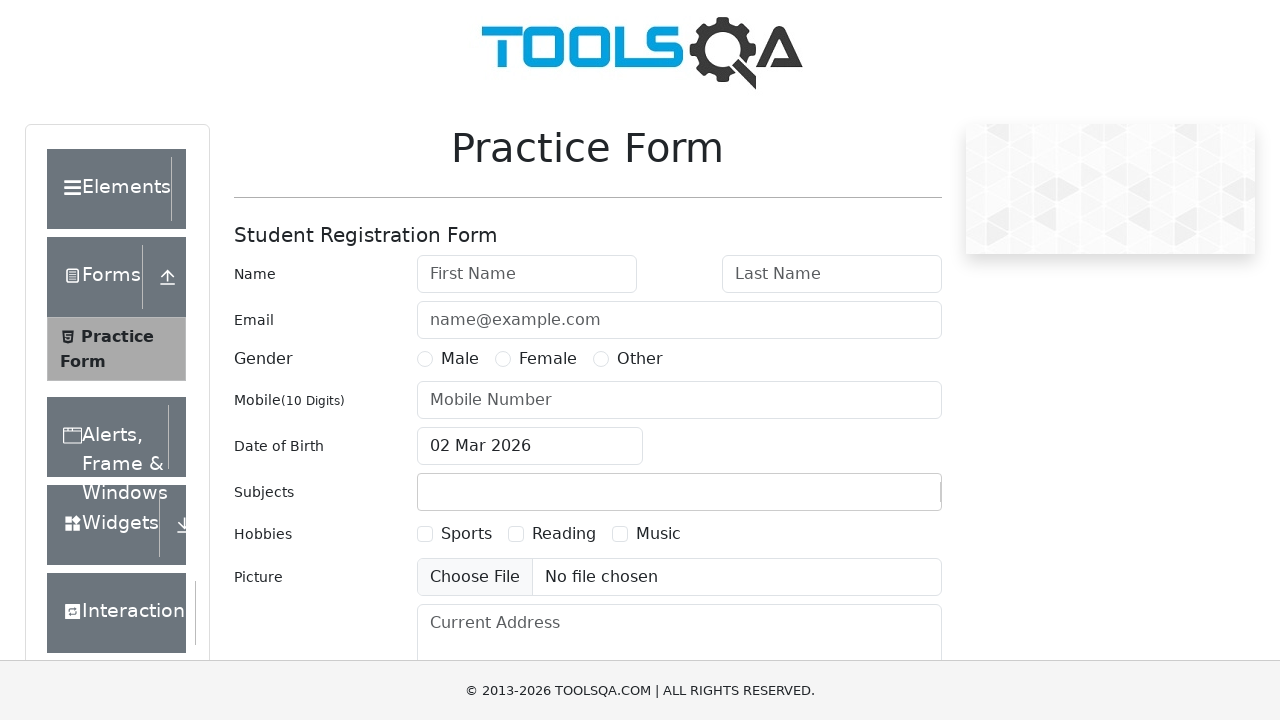

DemoQA automation practice form loaded and userForm element is visible
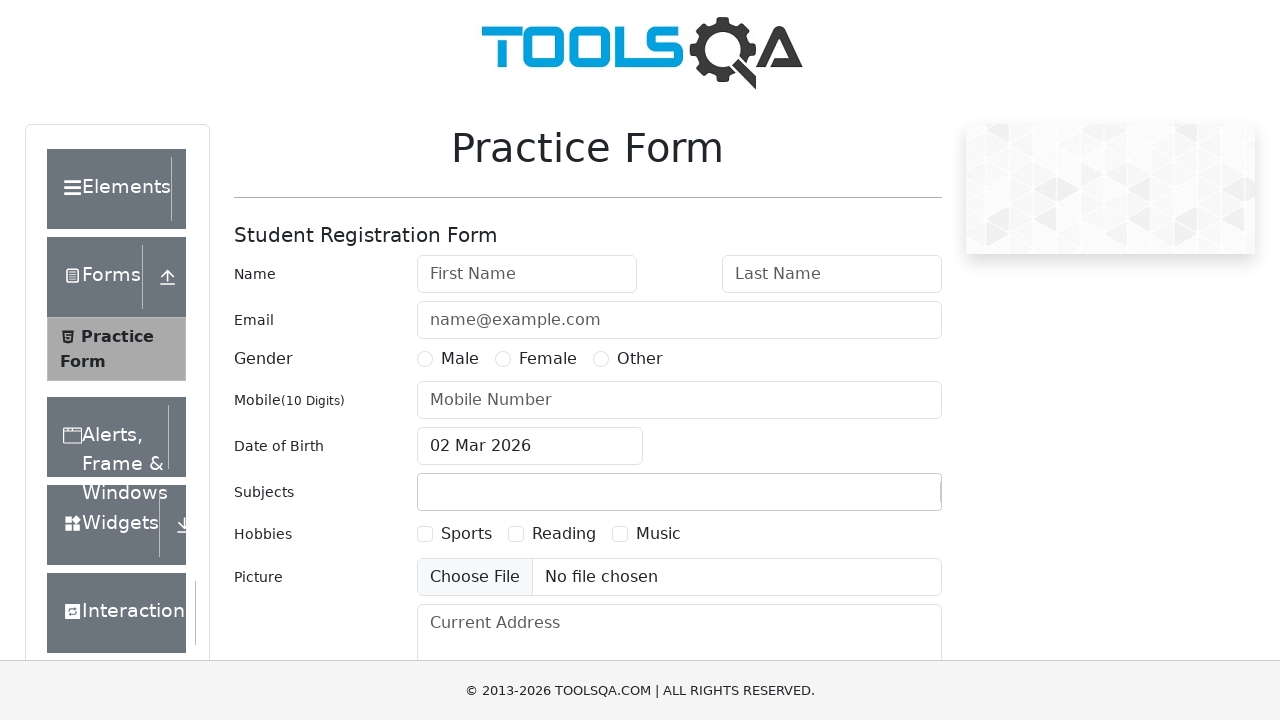

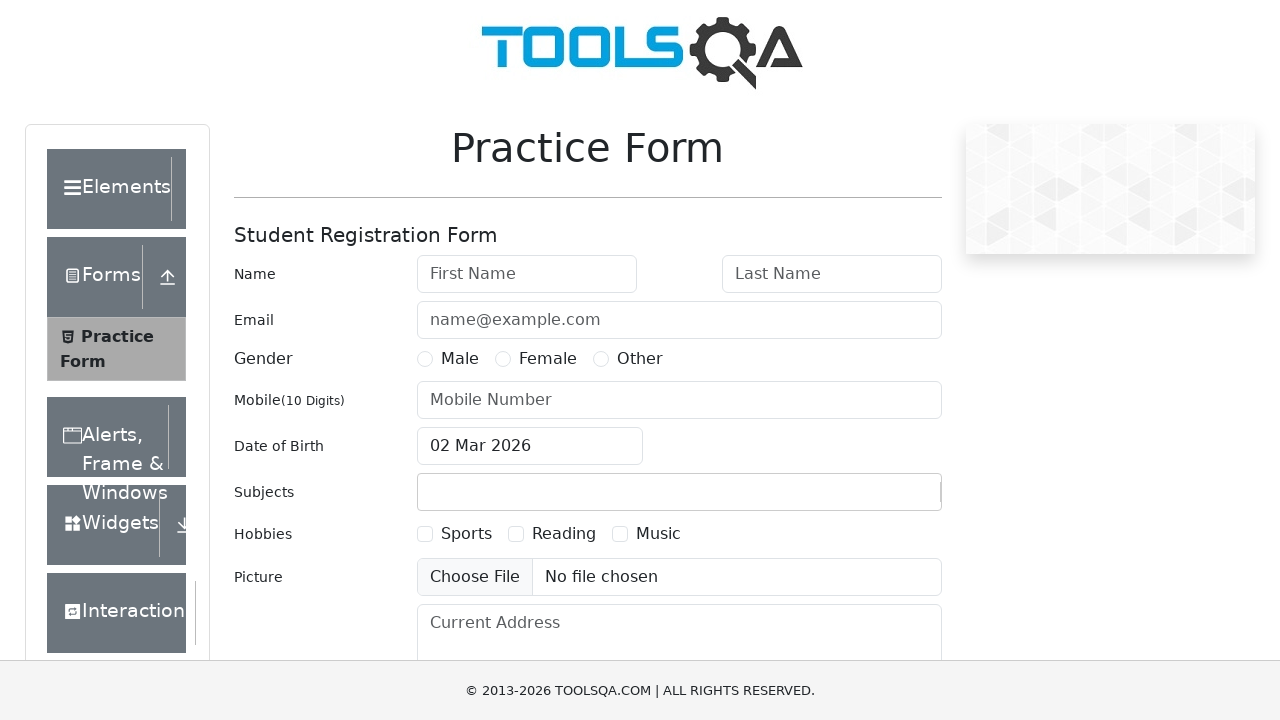